Tests the sorting functionality of a product table by clicking on the Top Deals link, switching to a new window, clicking the sort icon, and verifying that items are sorted correctly

Starting URL: https://rahulshettyacademy.com/seleniumPractise/#/

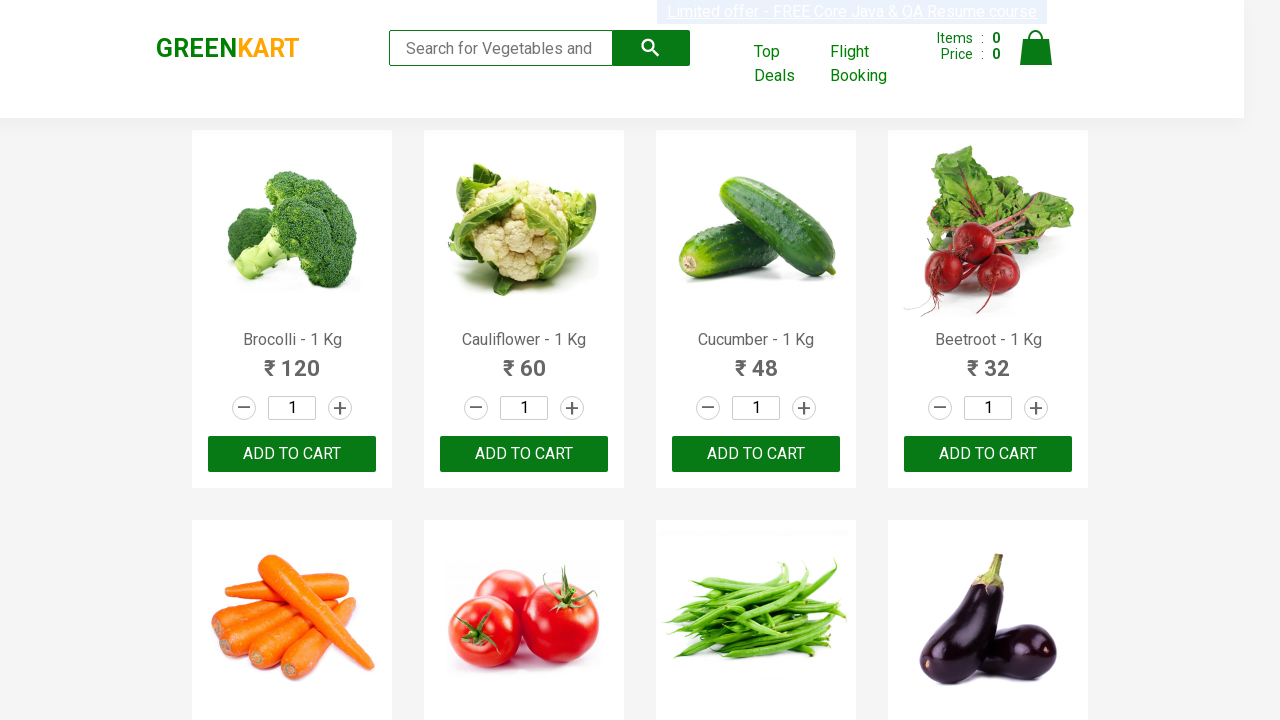

Clicked on Top Deals link to open new window at (787, 64) on xpath=//*[contains(text(),'Top Deals')]
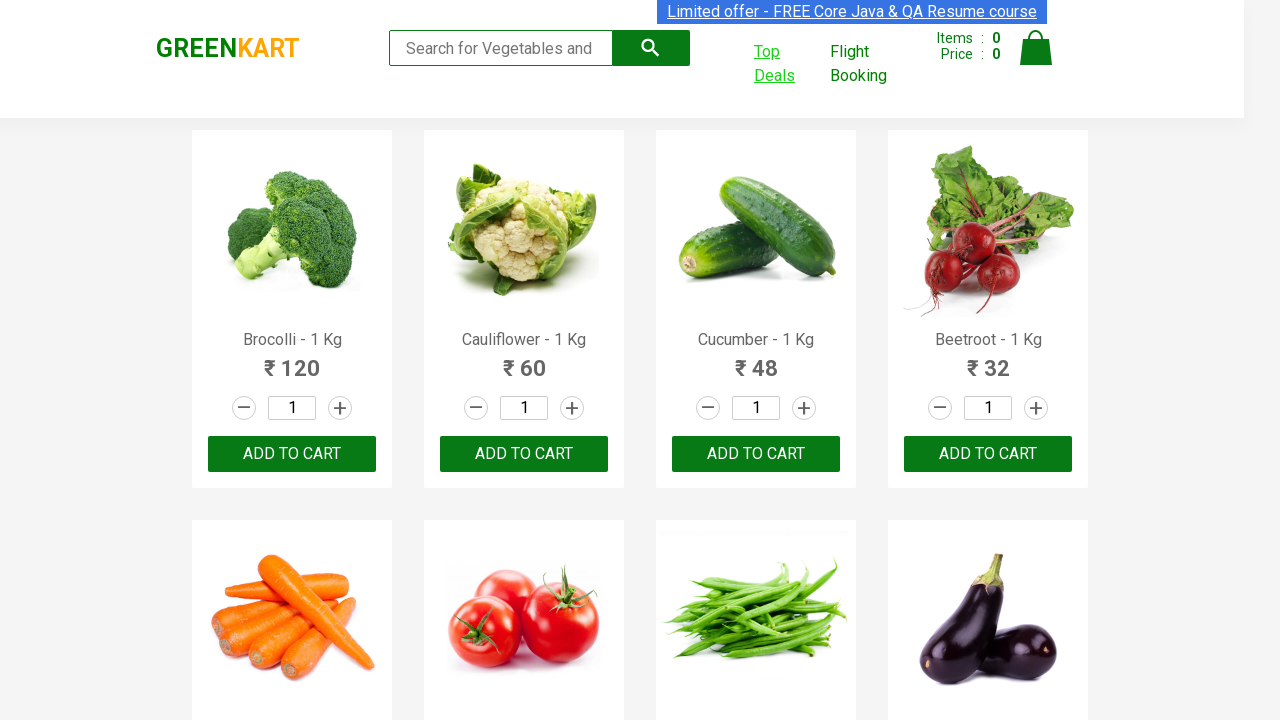

New window opened and stored reference
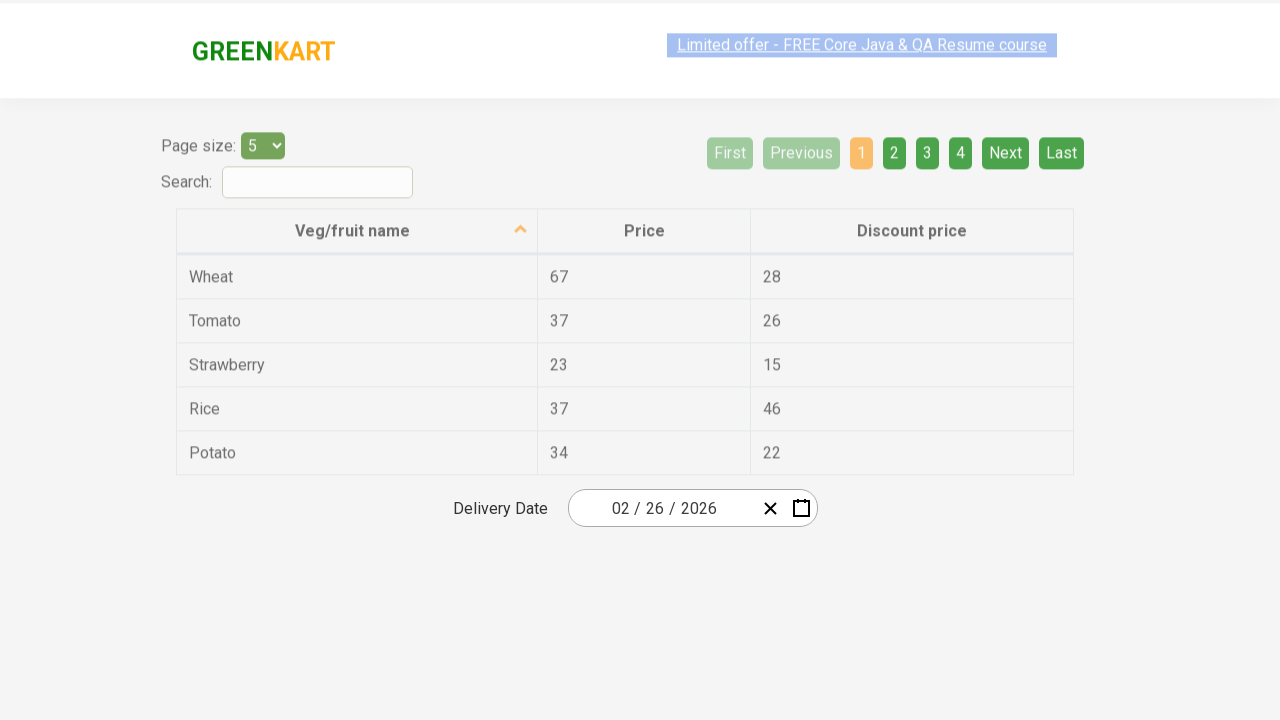

Clicked on sort icon to sort items in descending order at (521, 212) on xpath=//*[@class='sort-icon sort-descending']
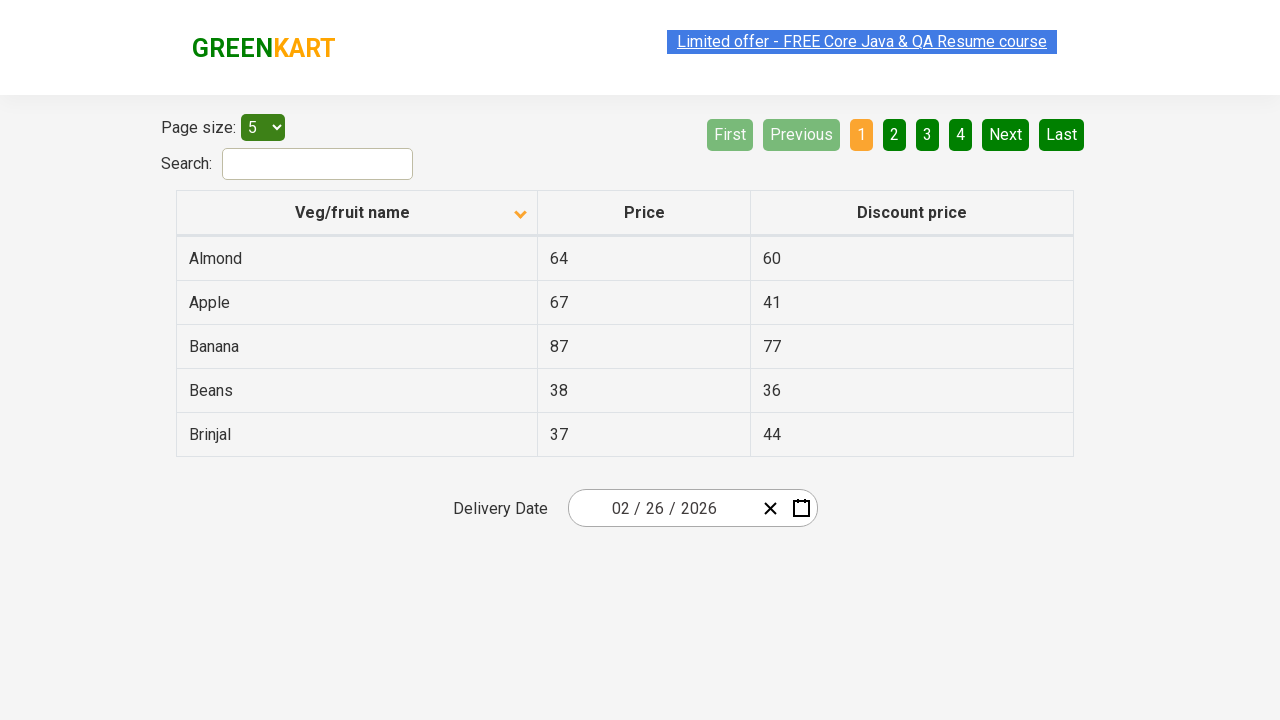

Table rows loaded successfully
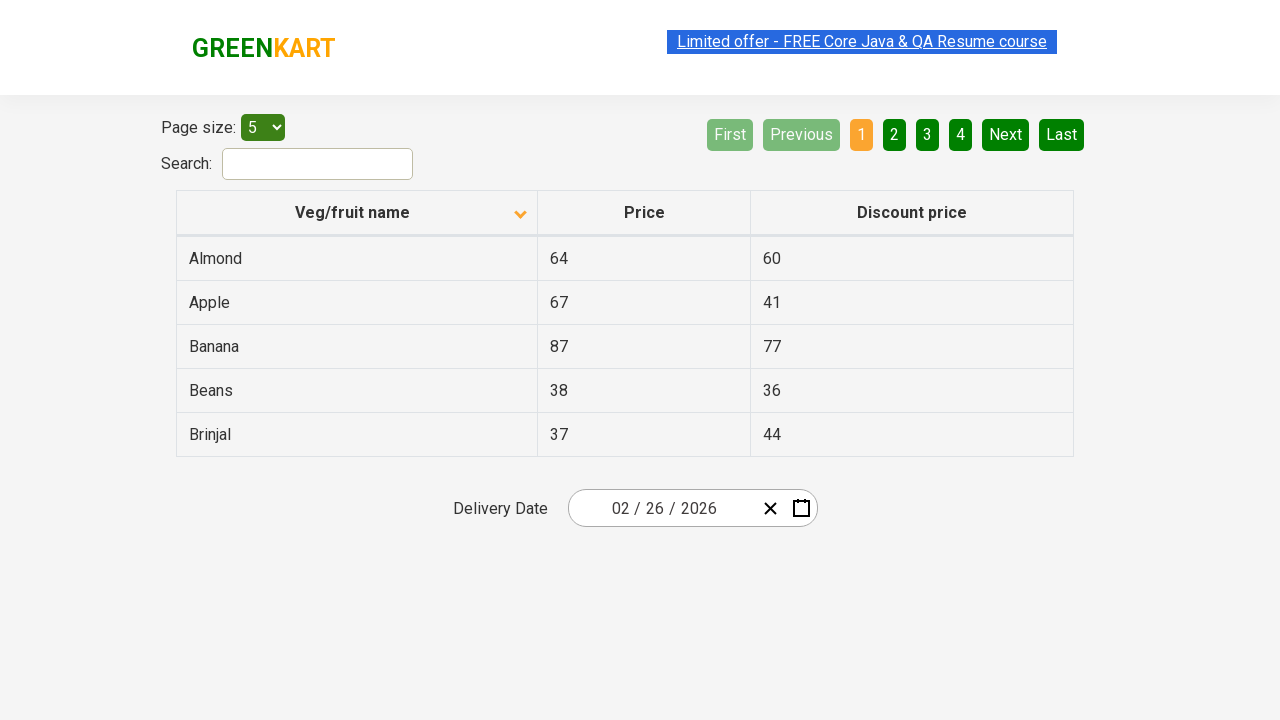

Retrieved 5 items from first column of table
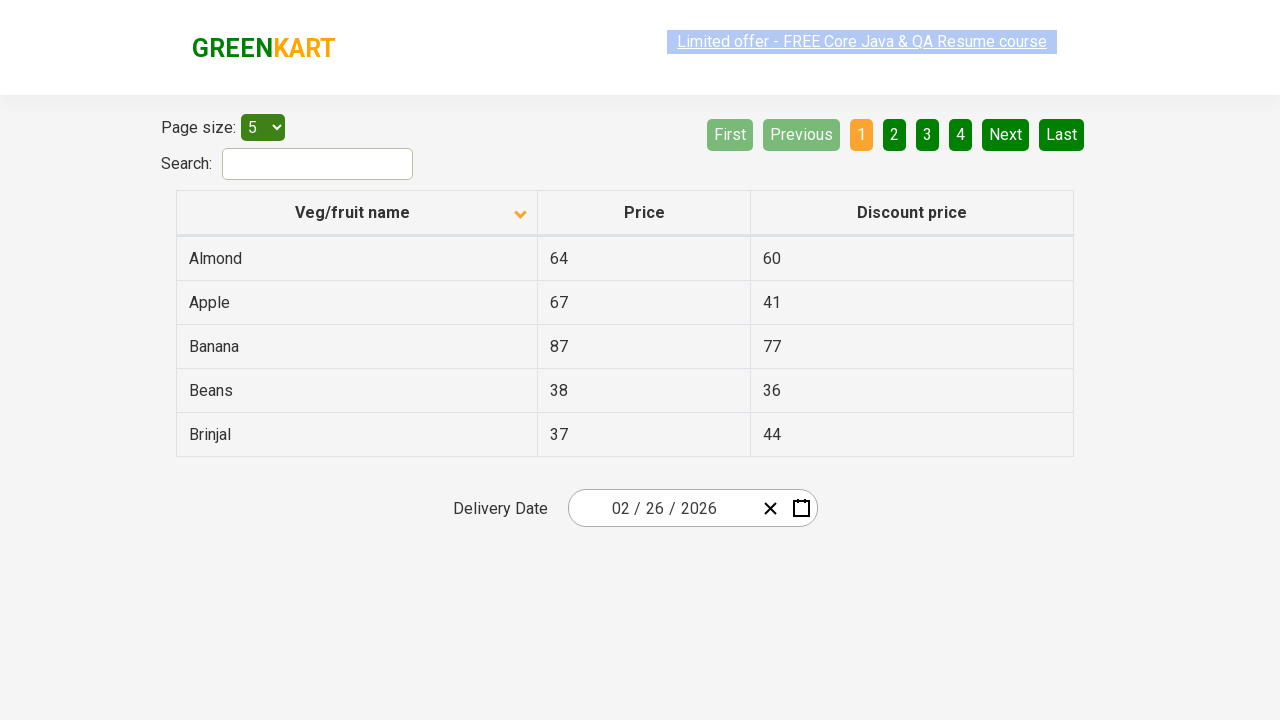

Verified that items are sorted correctly
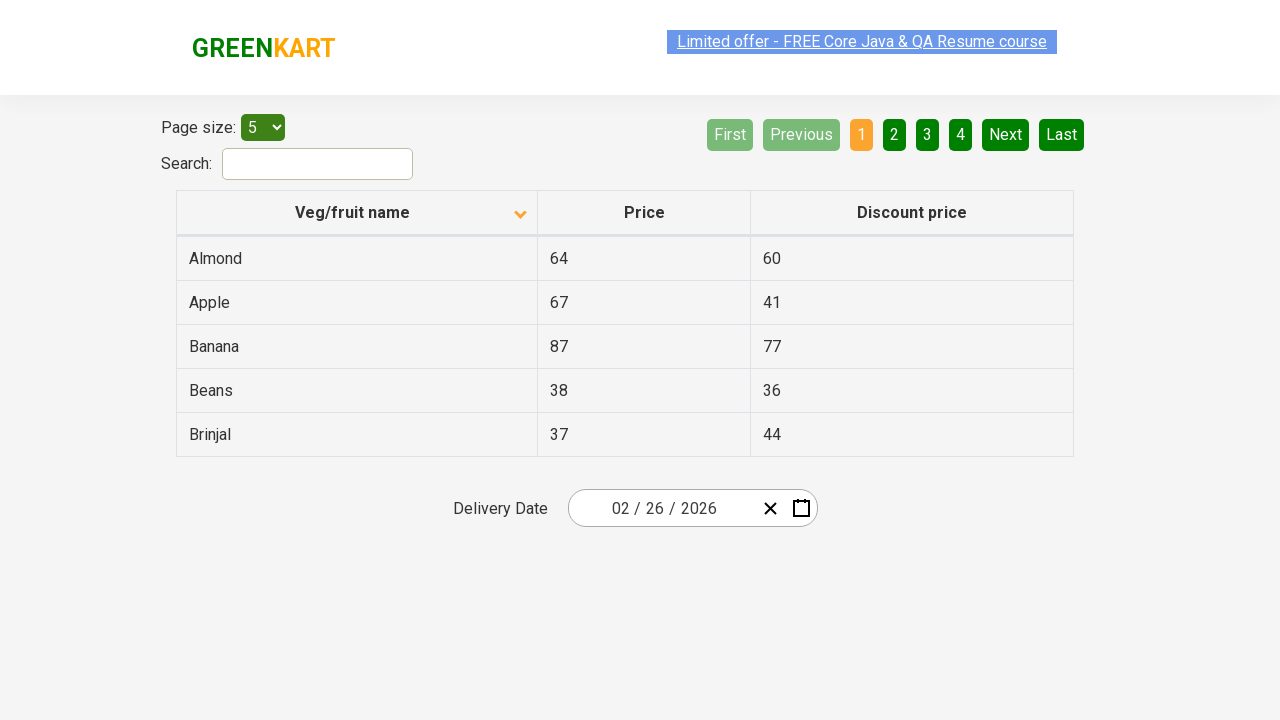

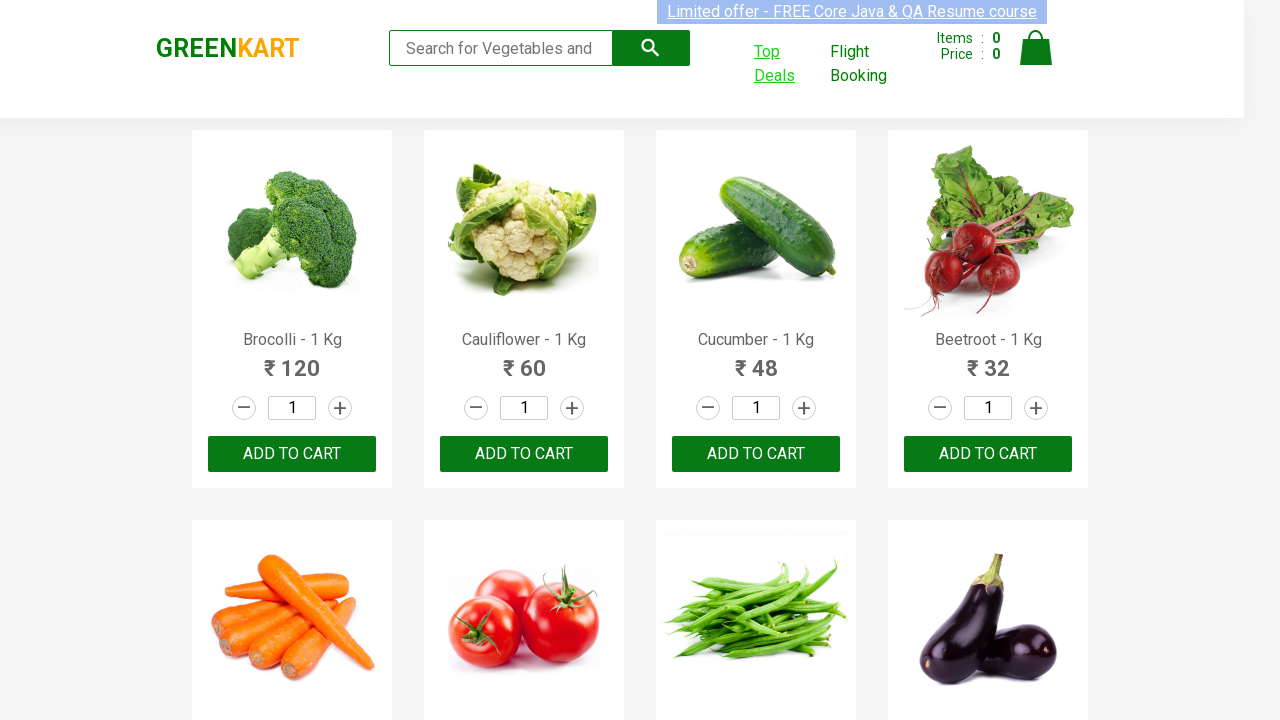